Navigates to Selenium documentation site and scrolls to a specific element to bring it into view

Starting URL: https://www.selenium.dev/

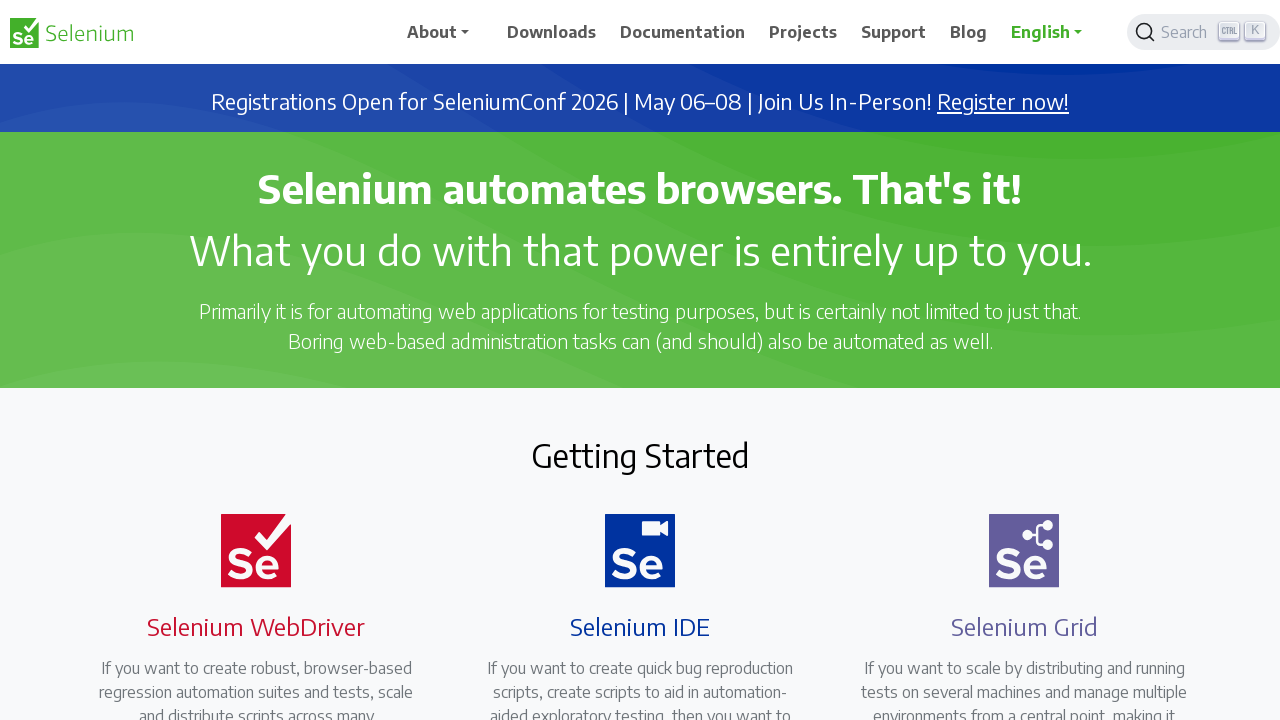

Navigated to Selenium documentation site
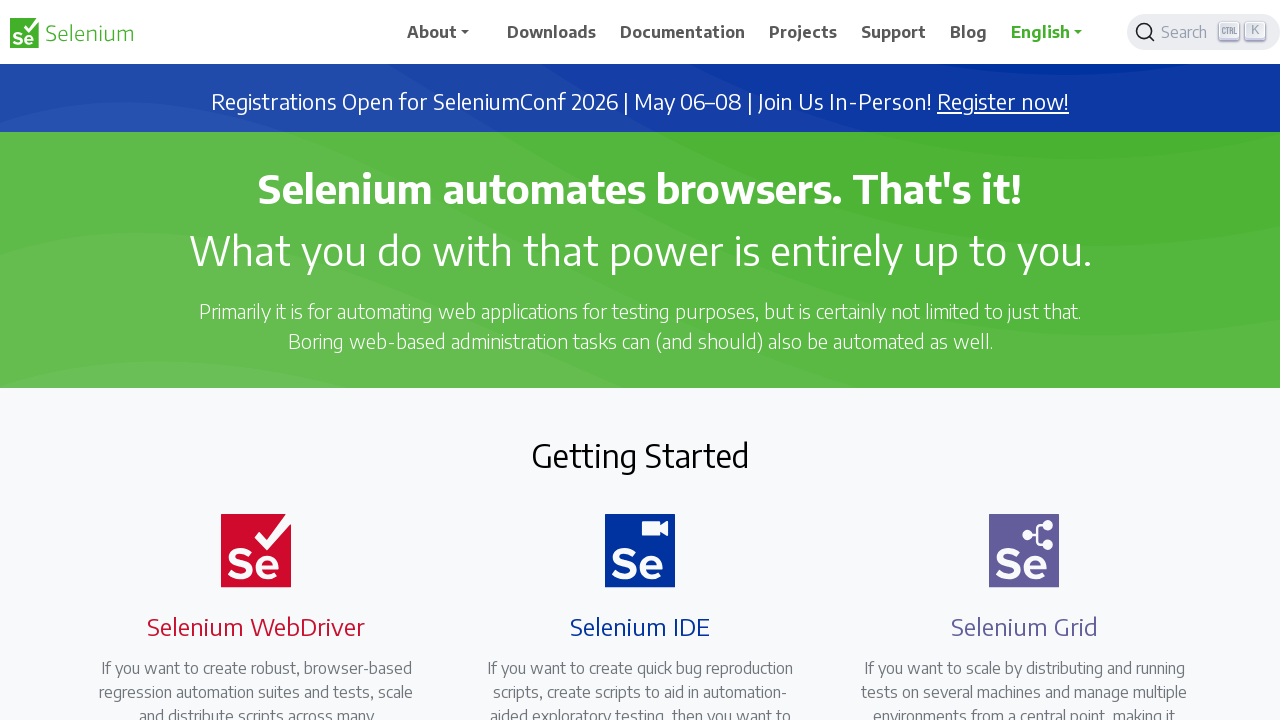

Located target element using XPath
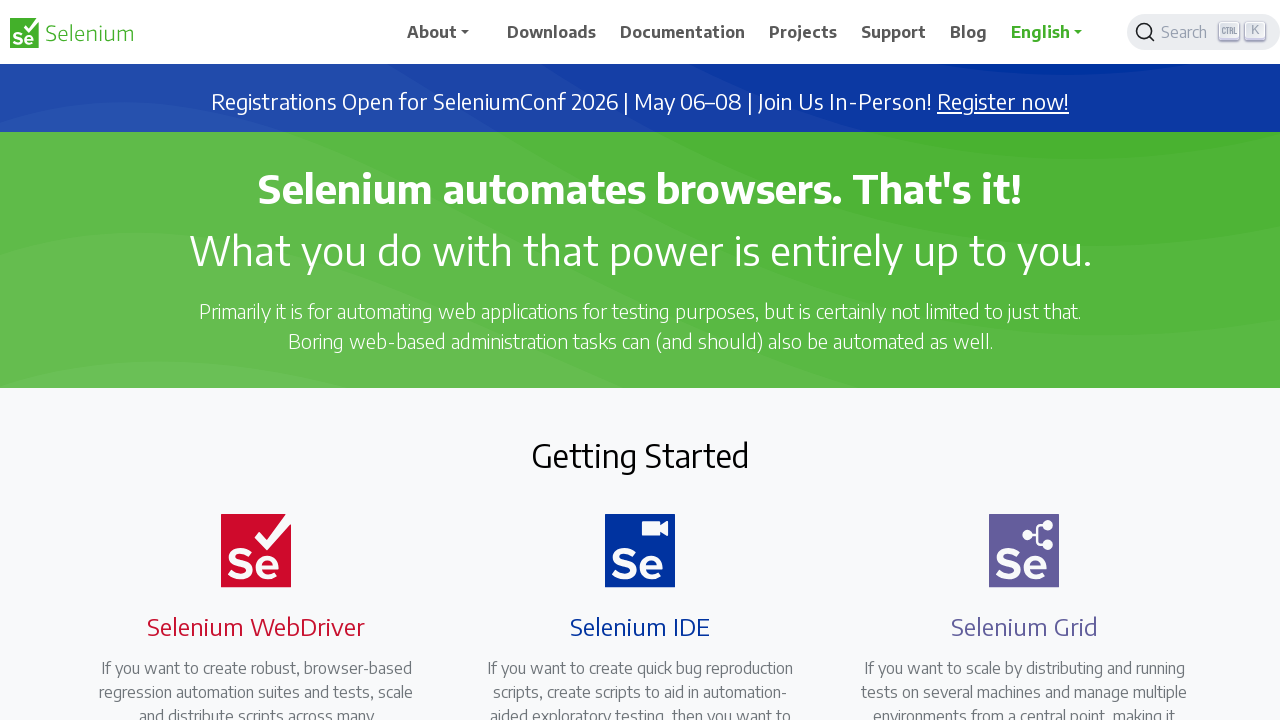

Scrolled to bring target element into view
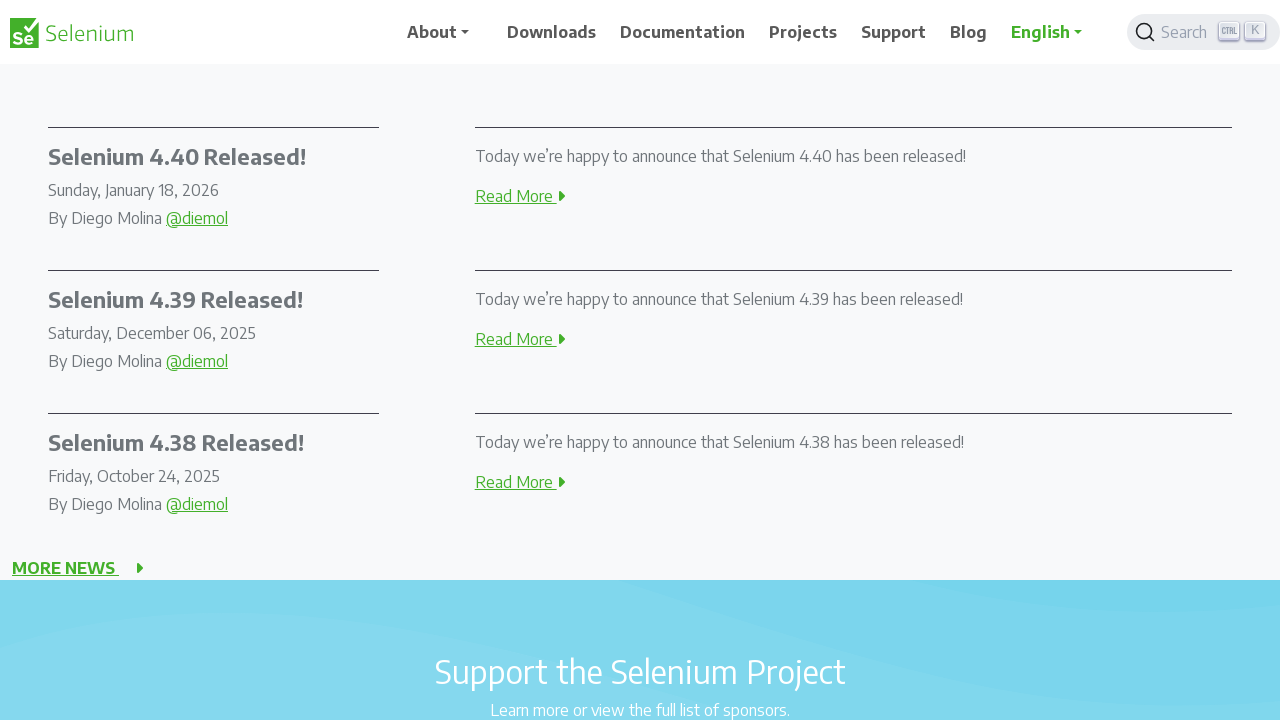

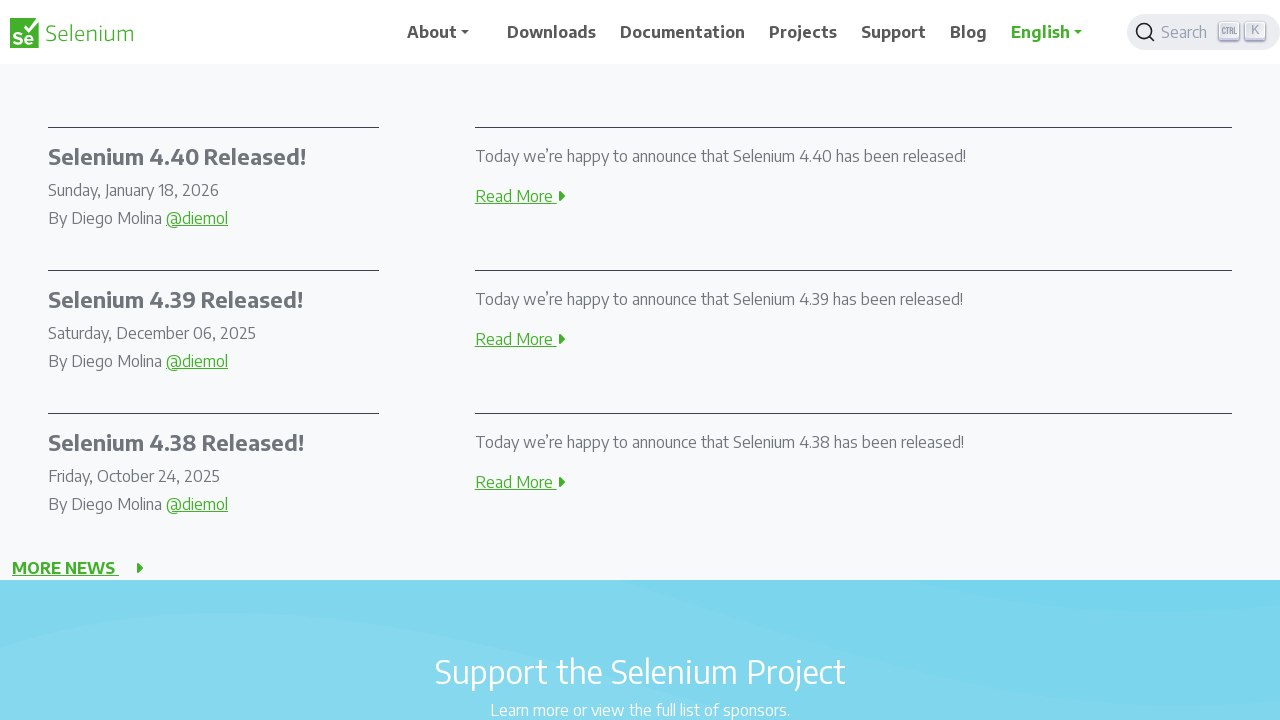